Opens the hamburger menu and clicks the sign-in link to navigate to the sign-in page

Starting URL: https://anupdamoda.github.io/AceOnlineShoePortal/index.html#

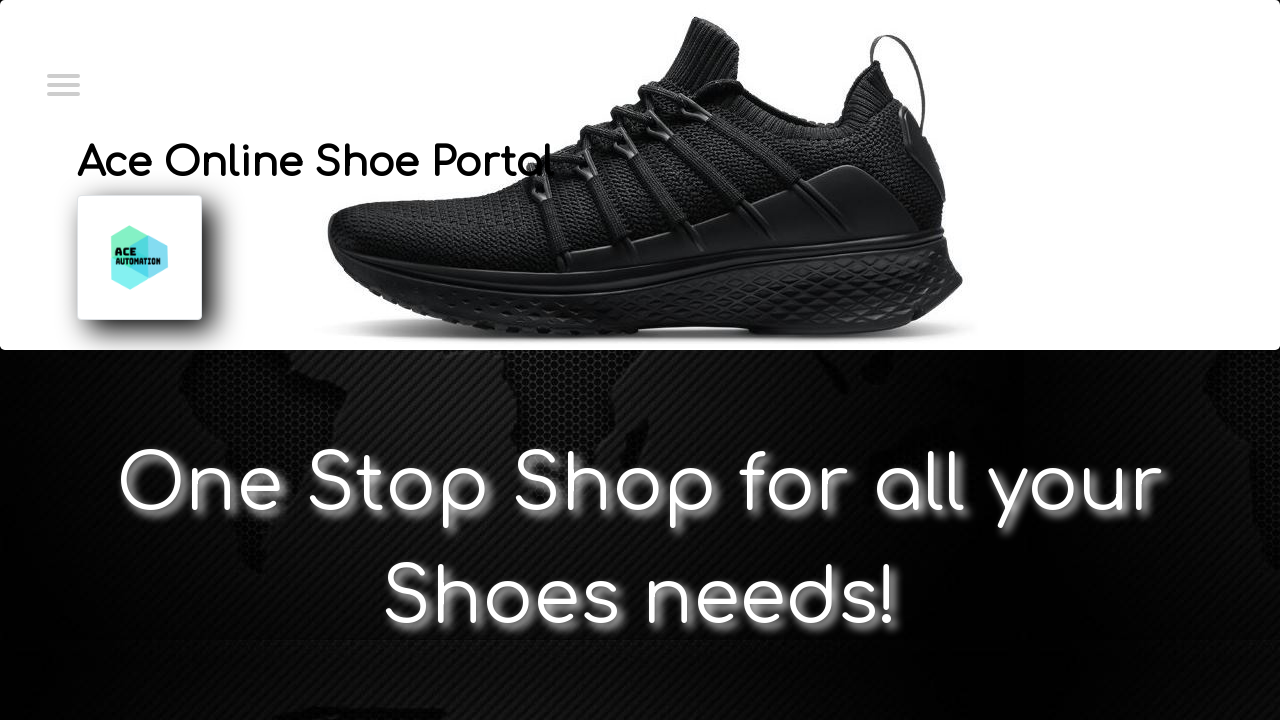

Clicked hamburger menu to reveal navigation at (62, 83) on xpath=//*[@id="menuToggle"]/input
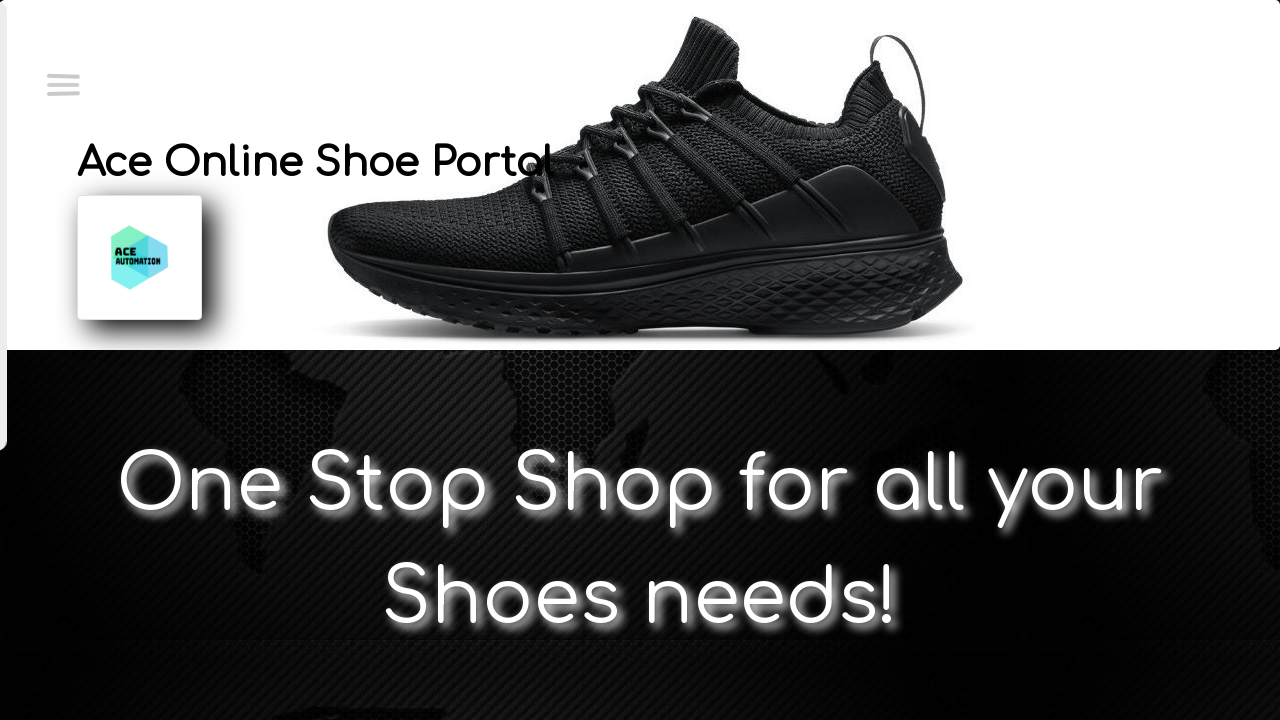

Clicked Sign In link to navigate to sign-in page at (147, 90) on xpath=//*[@id="menu"]/a[2]/li
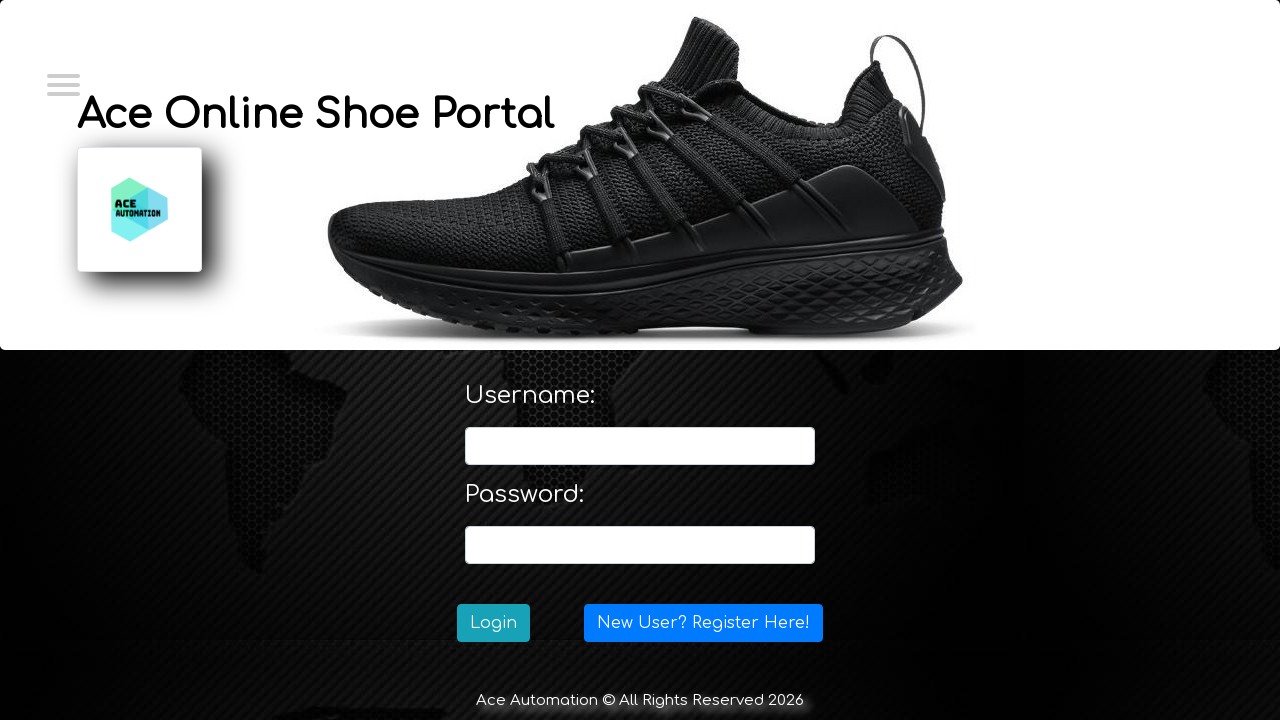

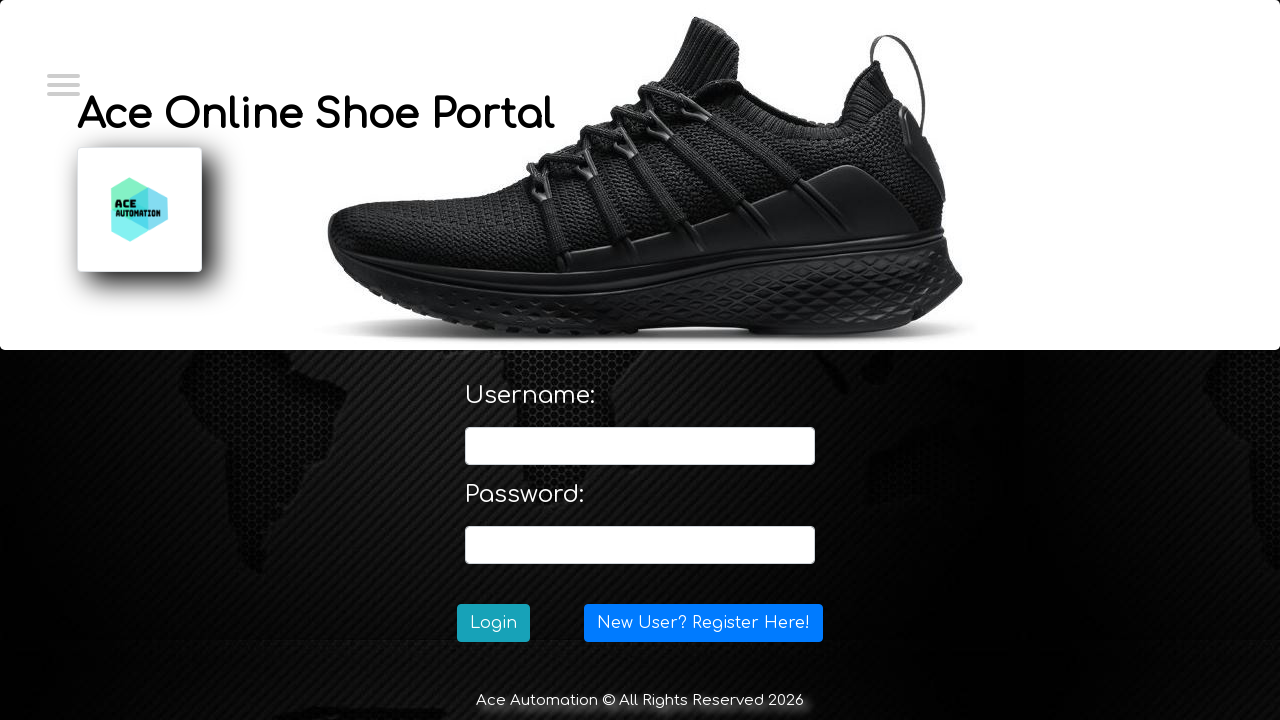